Tests the navigation menu by hovering over the "Company" dropdown menu and opening each submenu item in a new tab using Ctrl+Click

Starting URL: https://www.testerscafe.in/

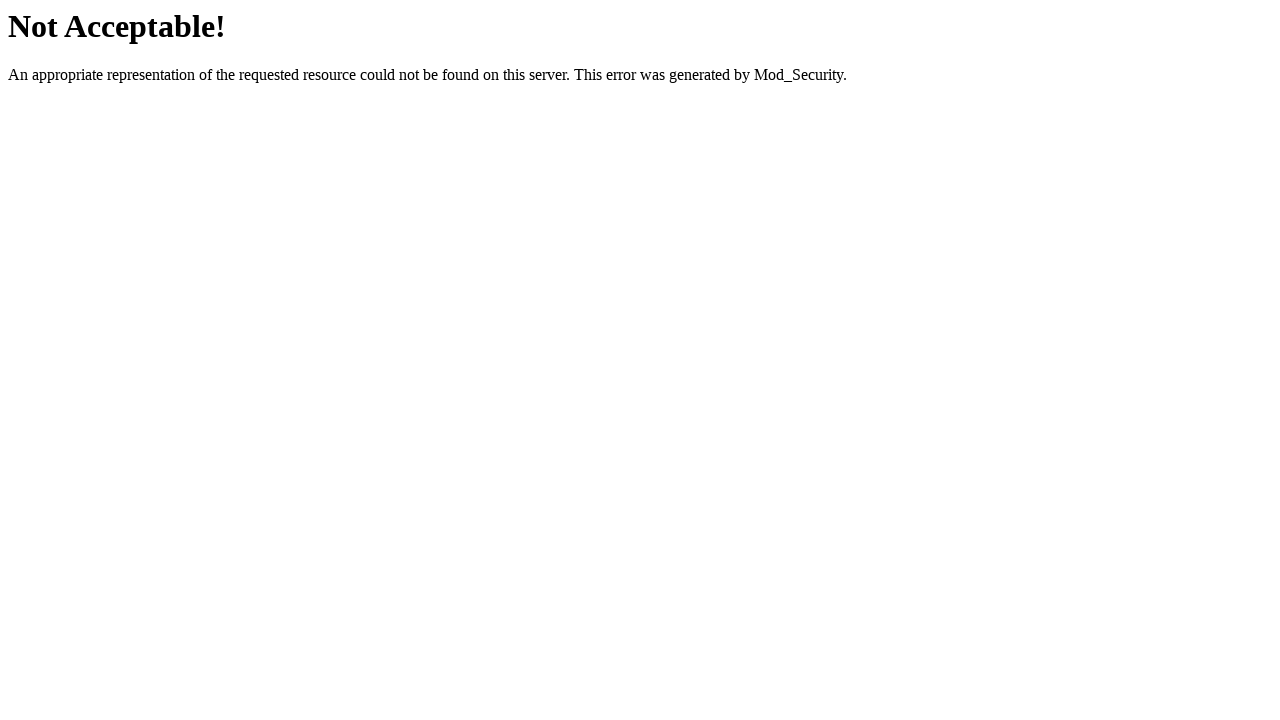

Set viewport size to 1920x1080
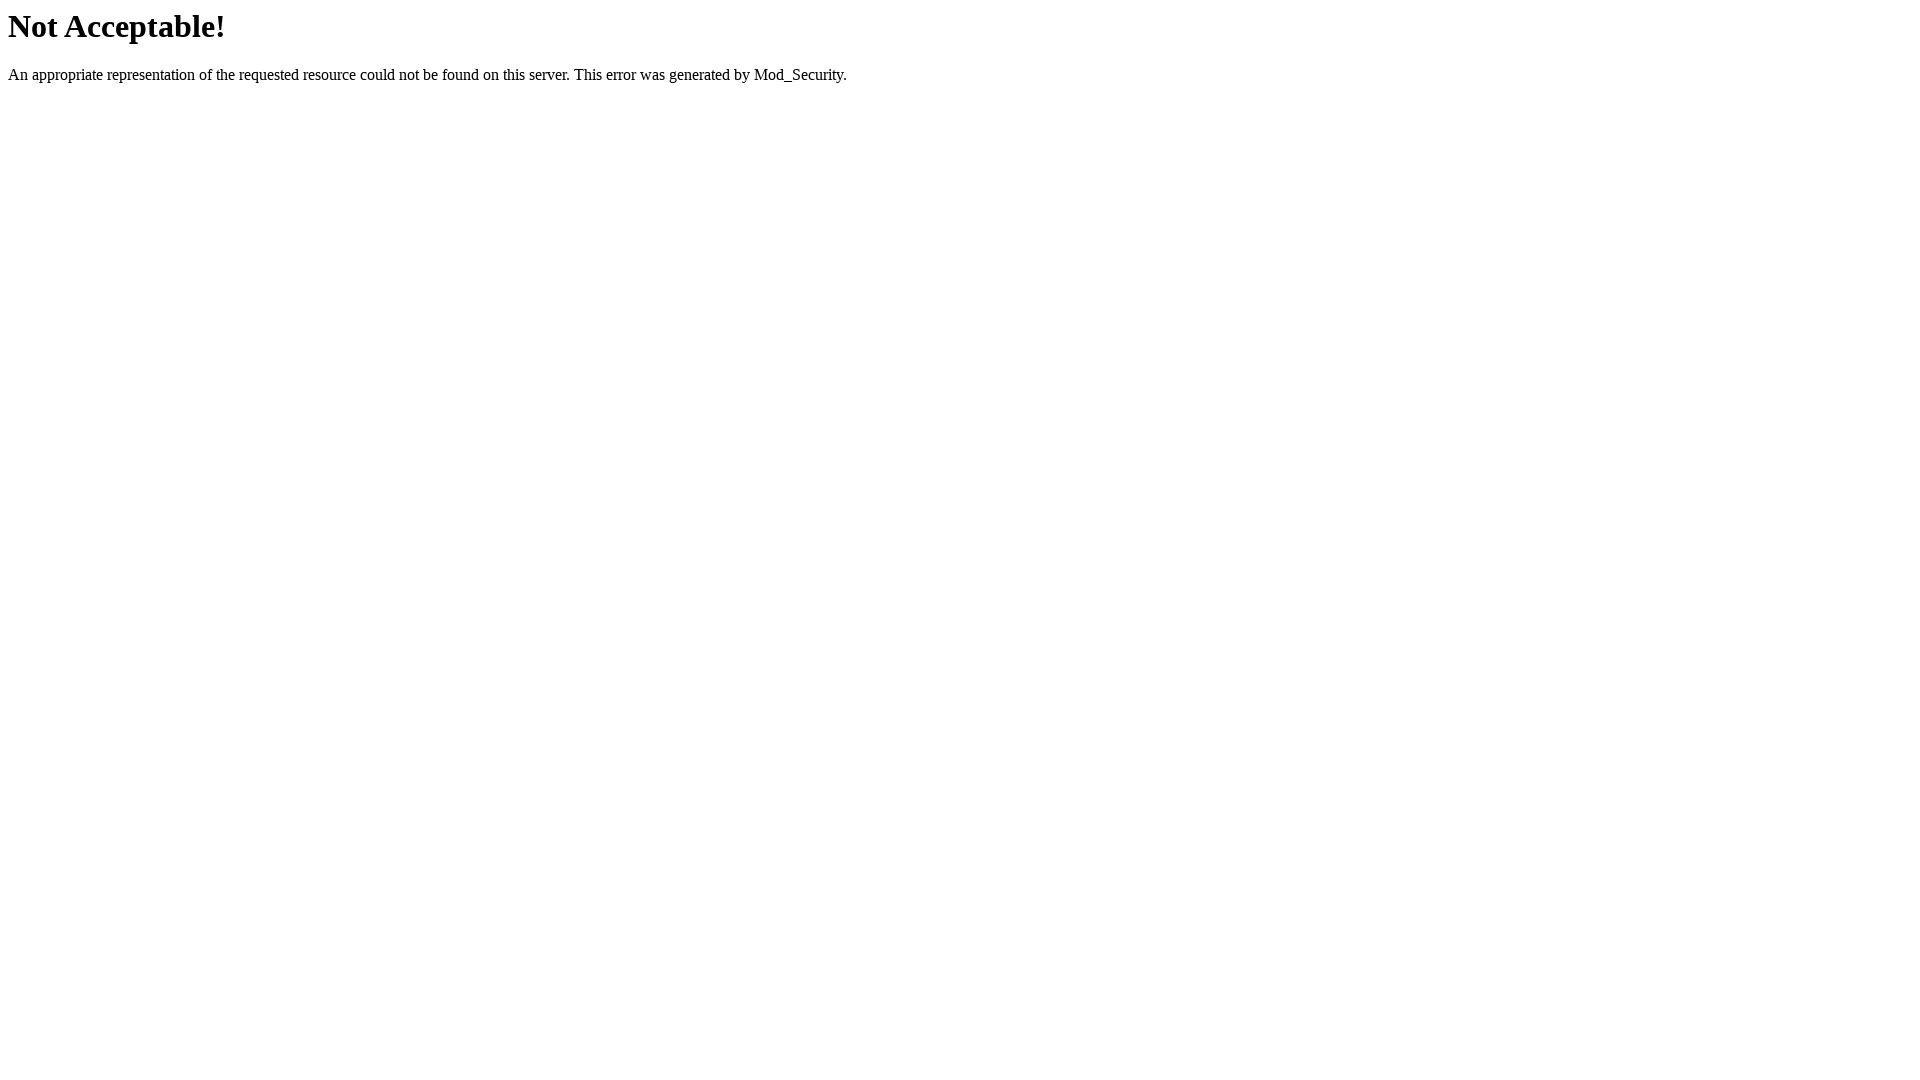

Page loaded (domcontentloaded)
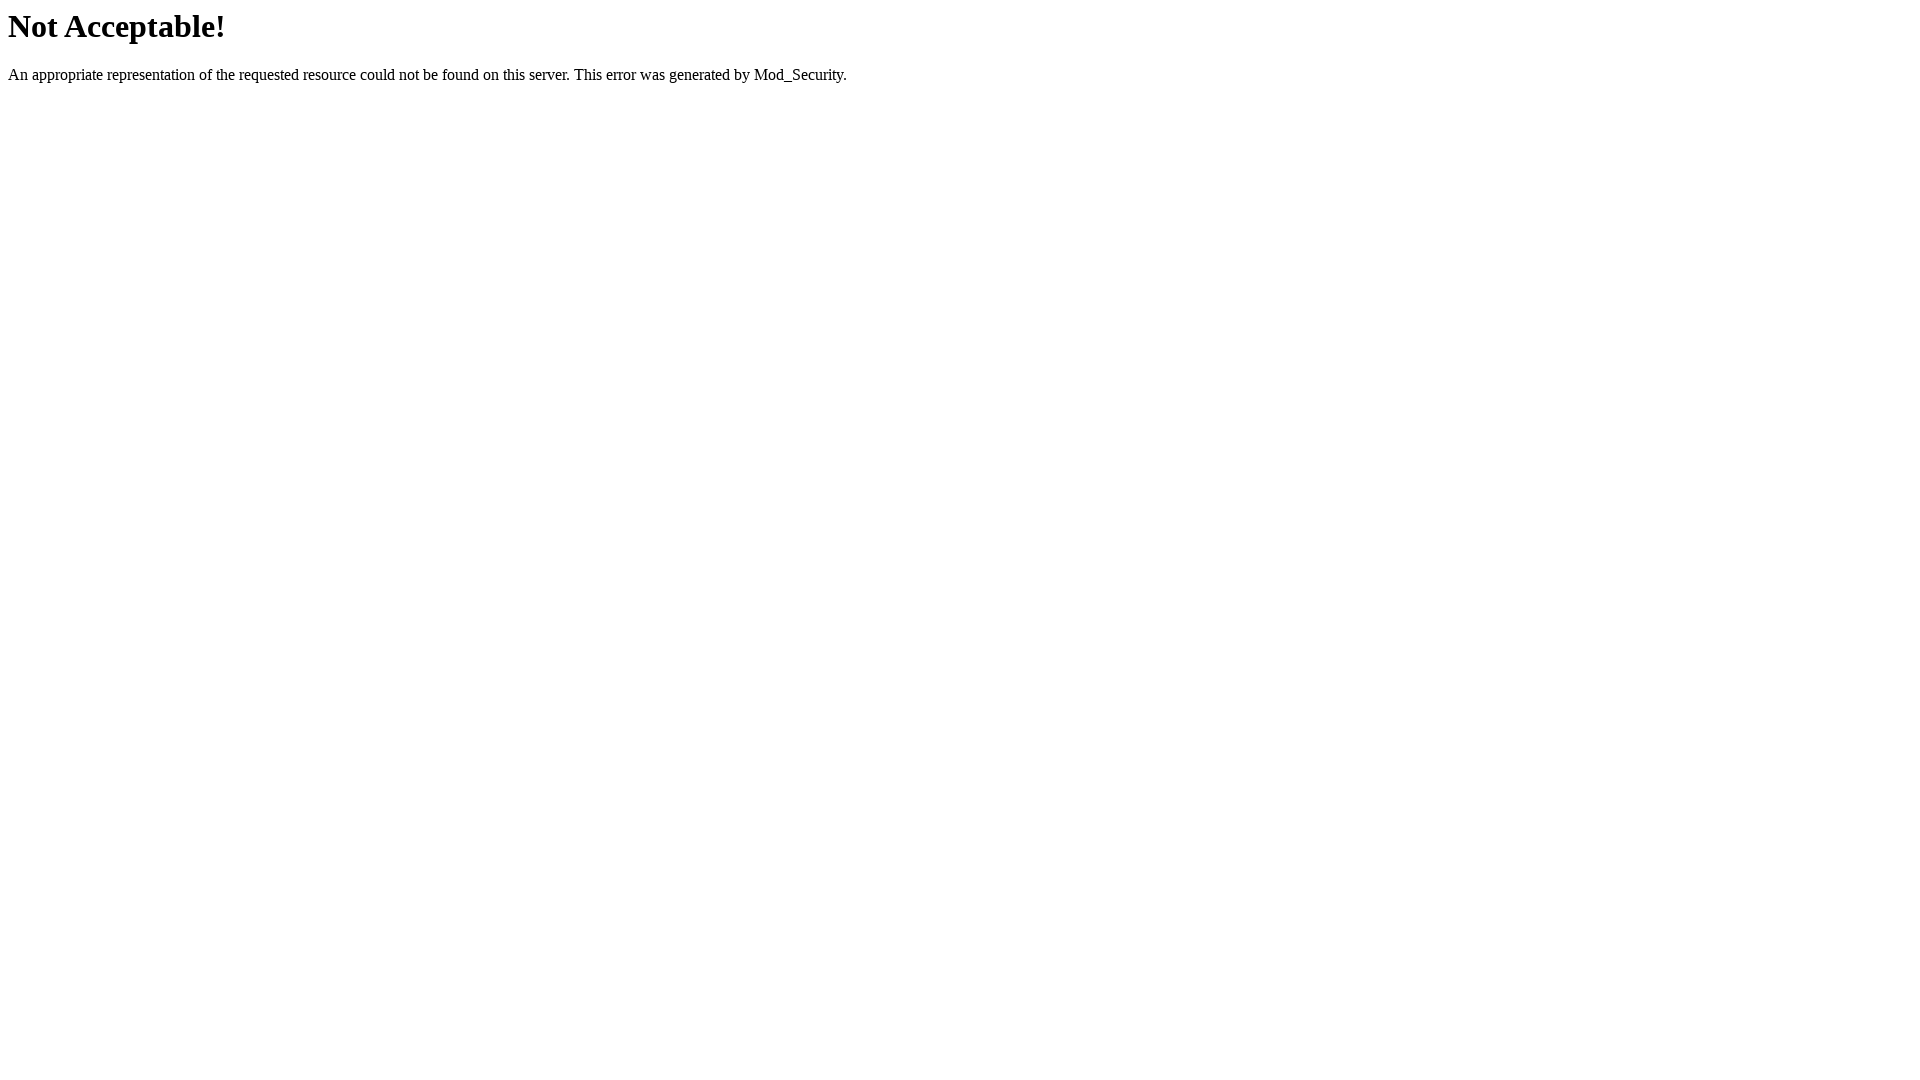

Located Company menu item
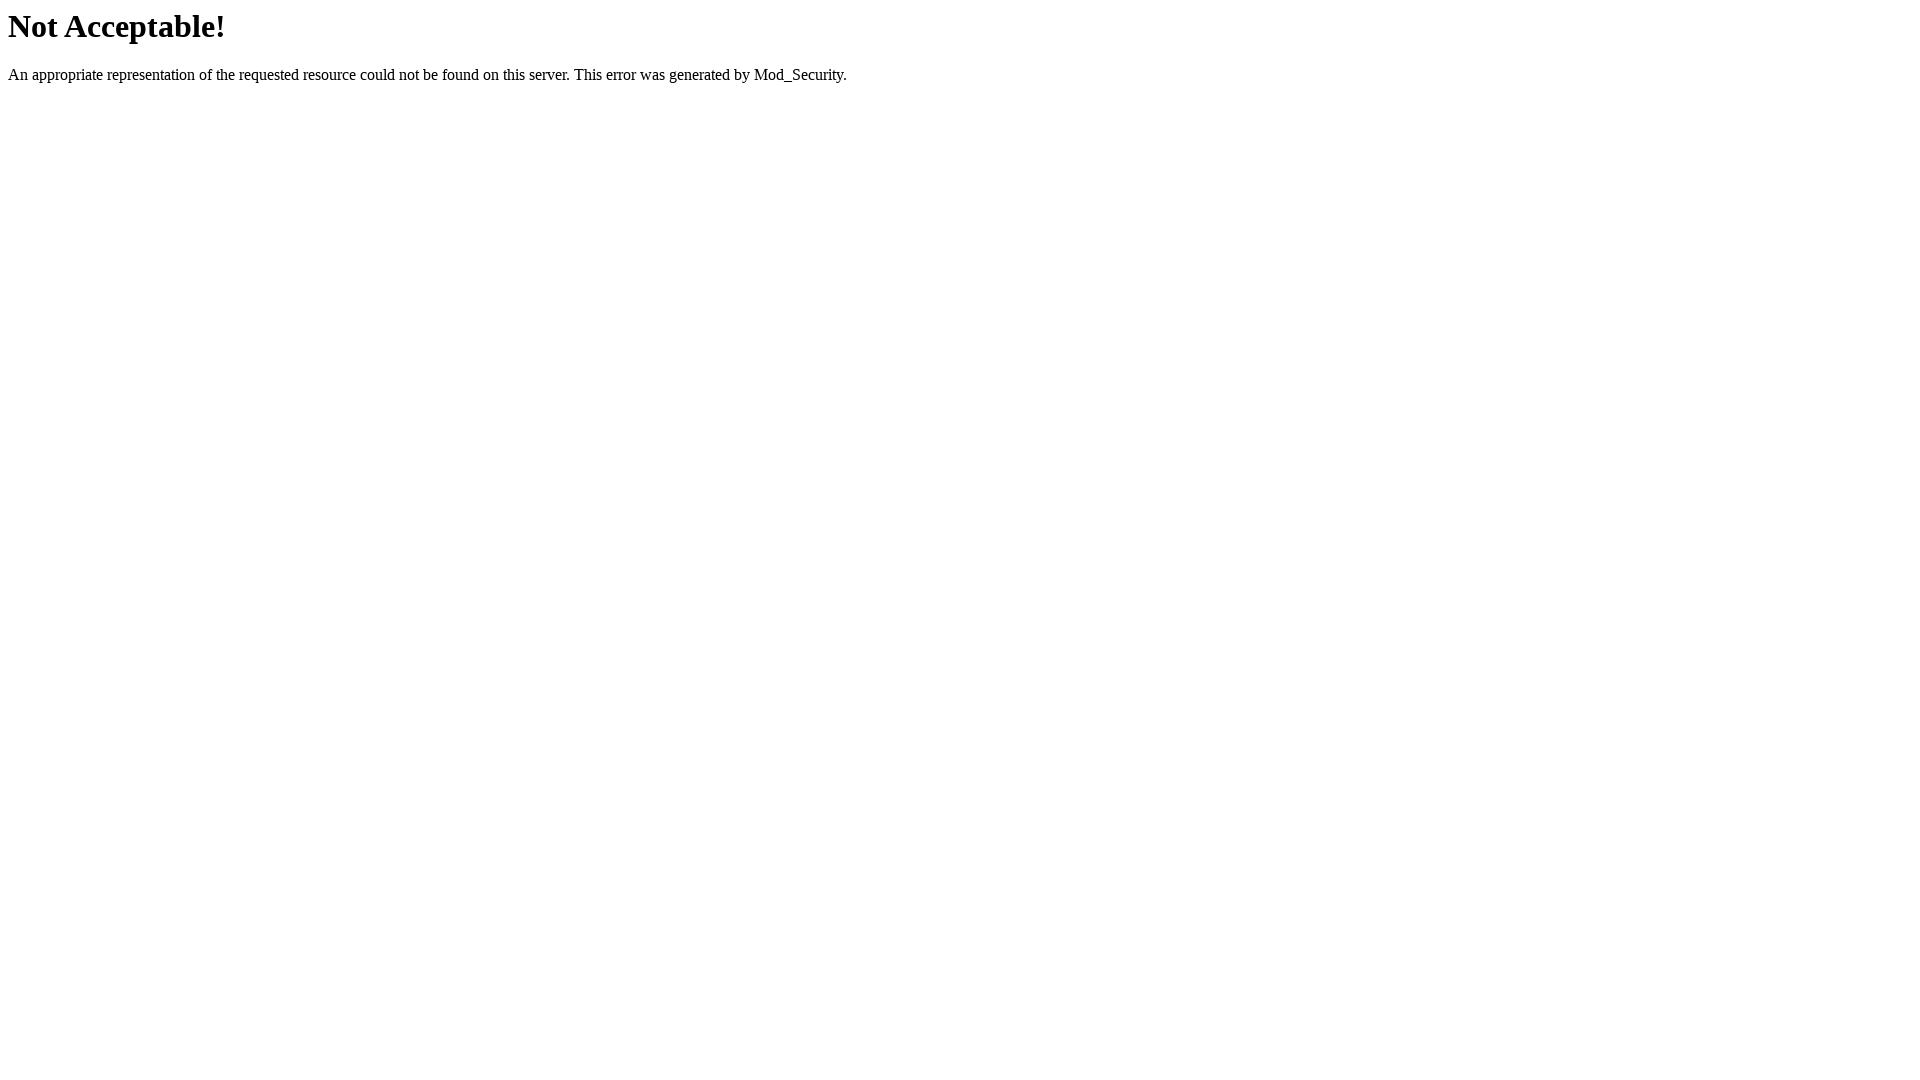

Located submenu items under Company dropdown
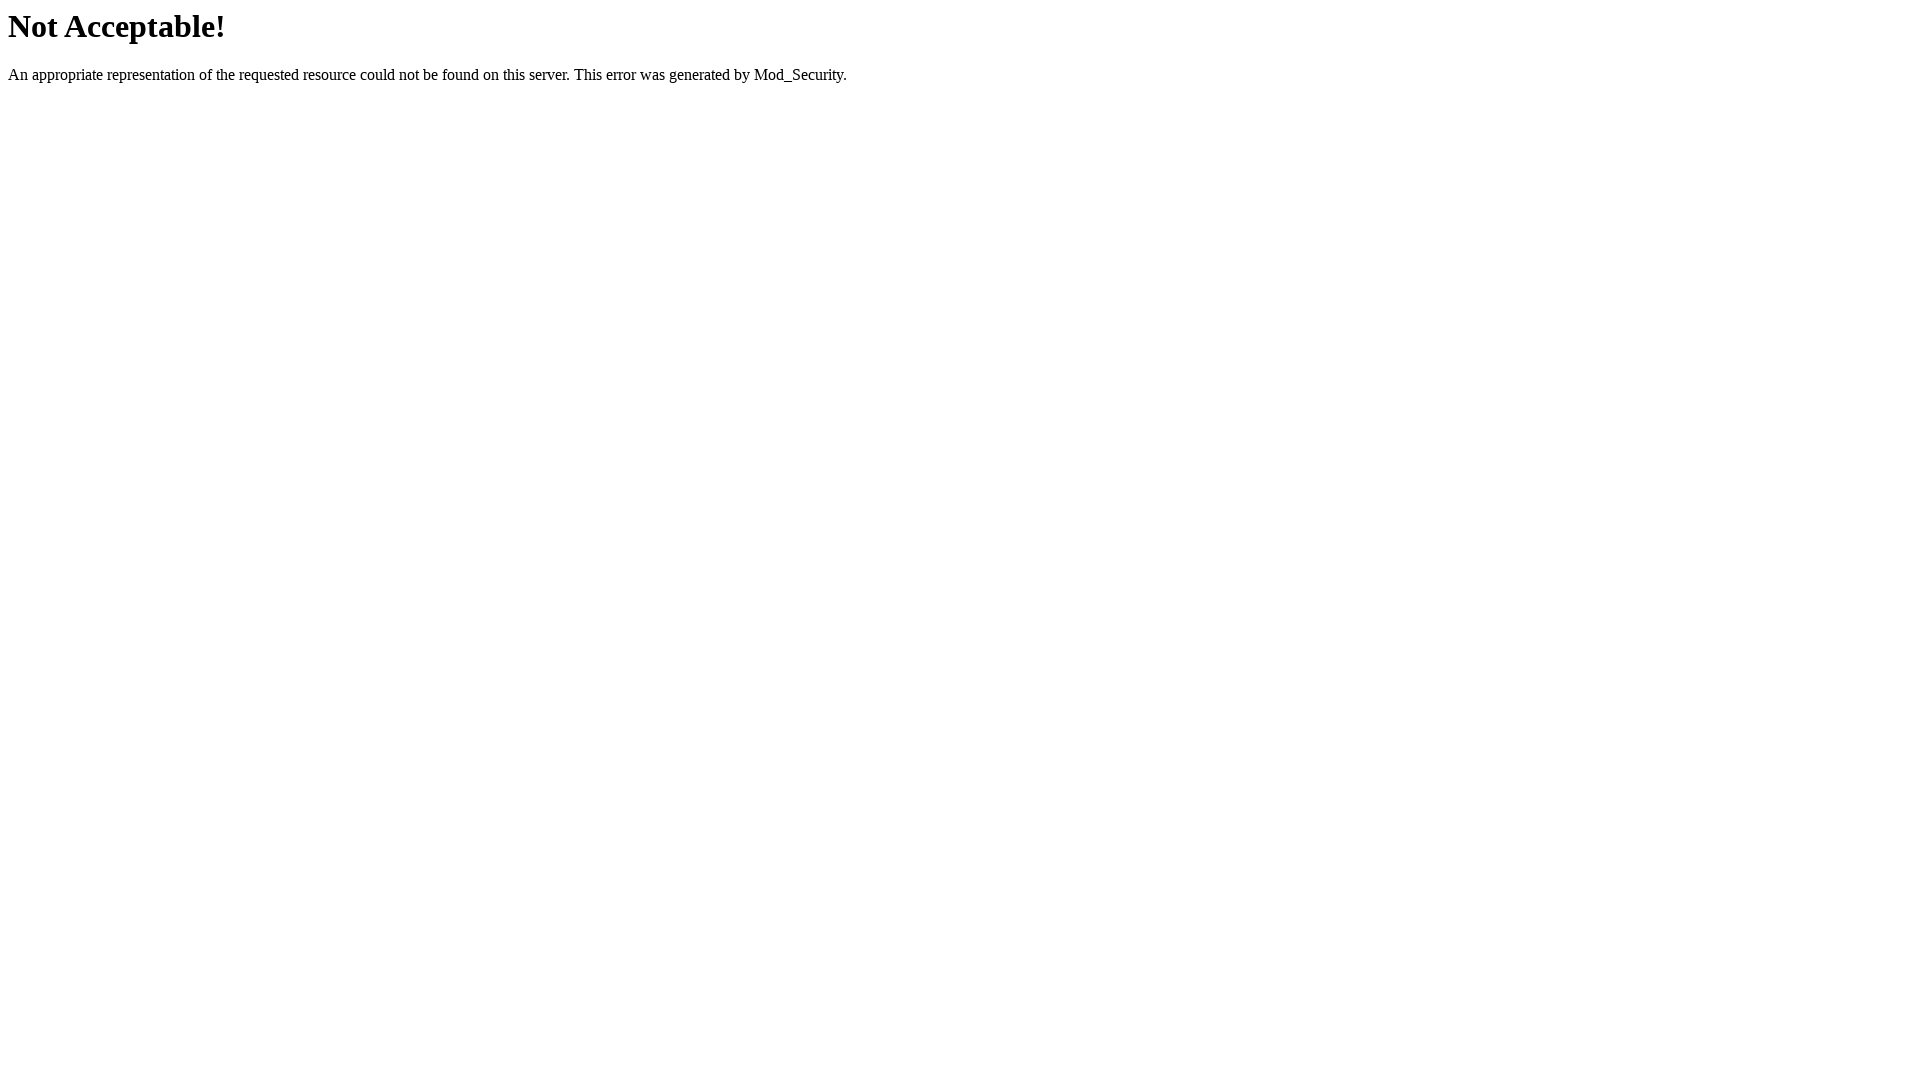

Found 0 submenu items
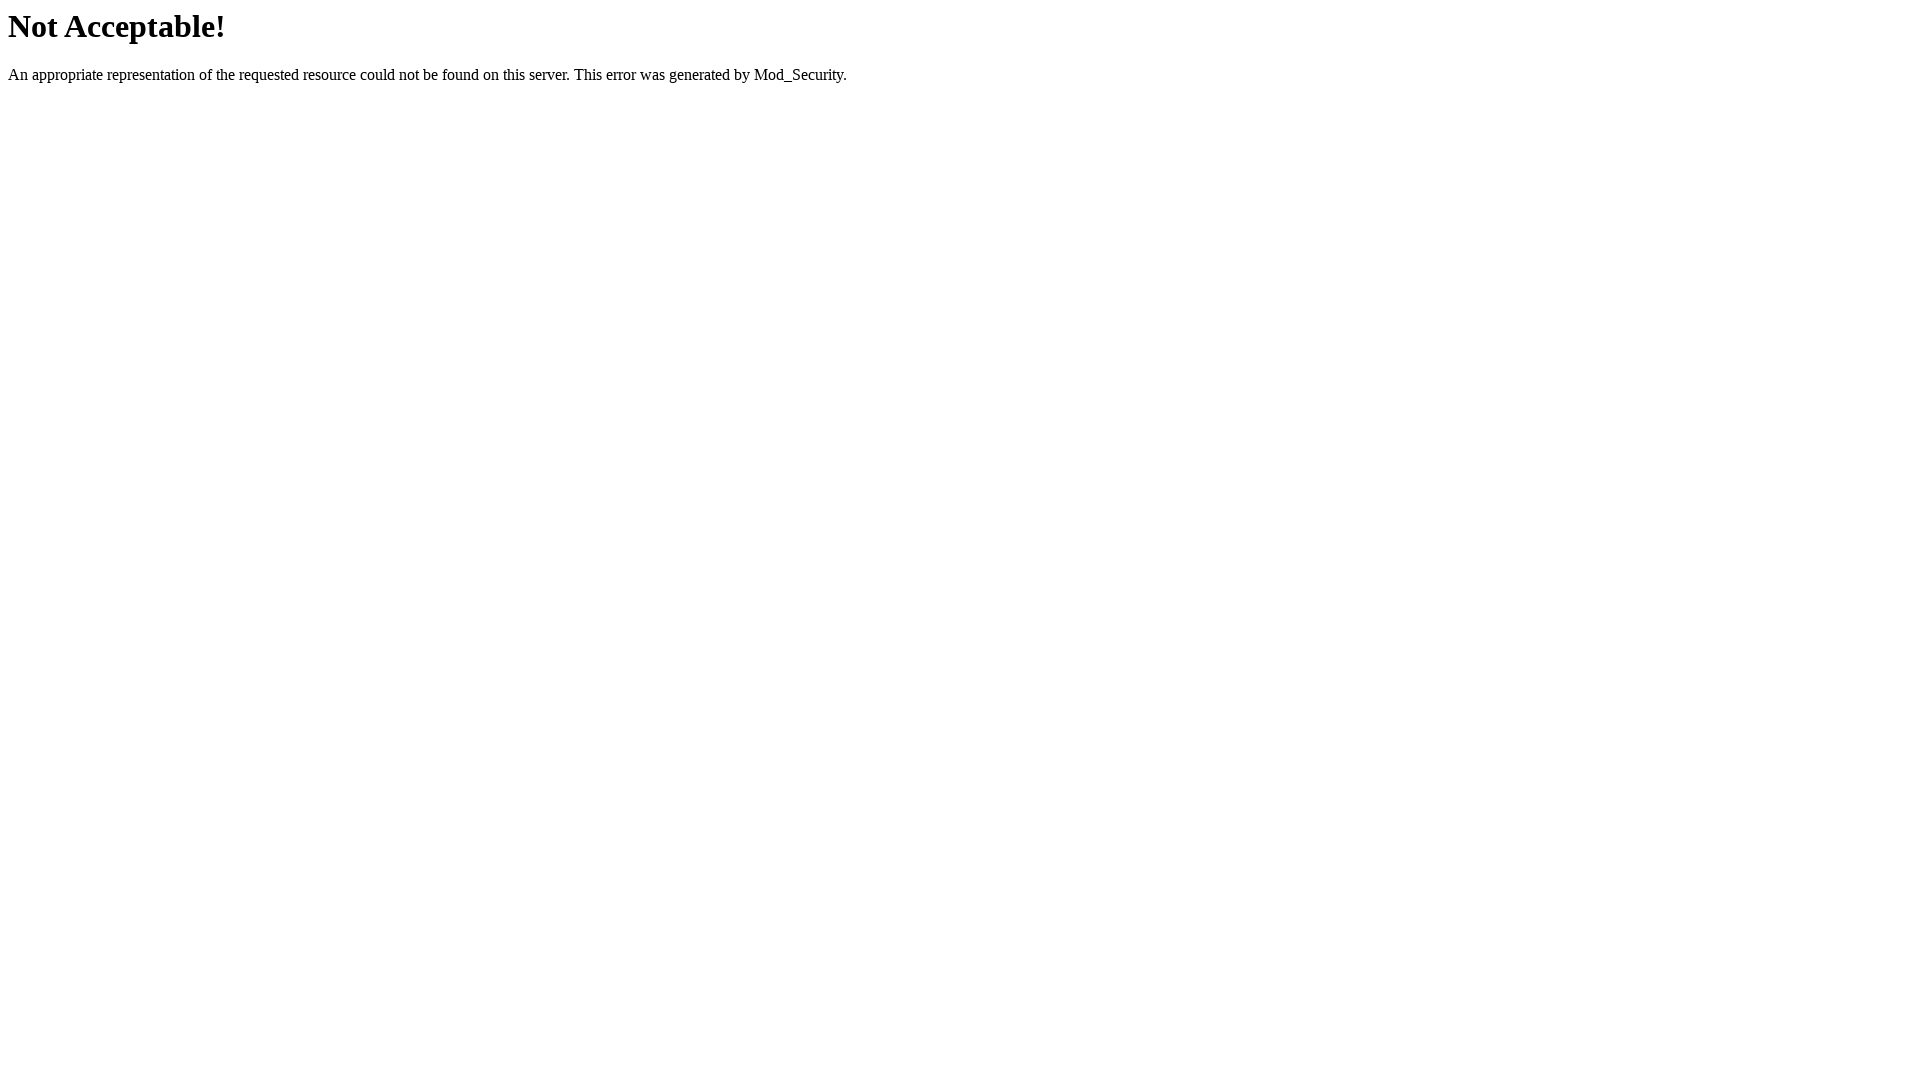

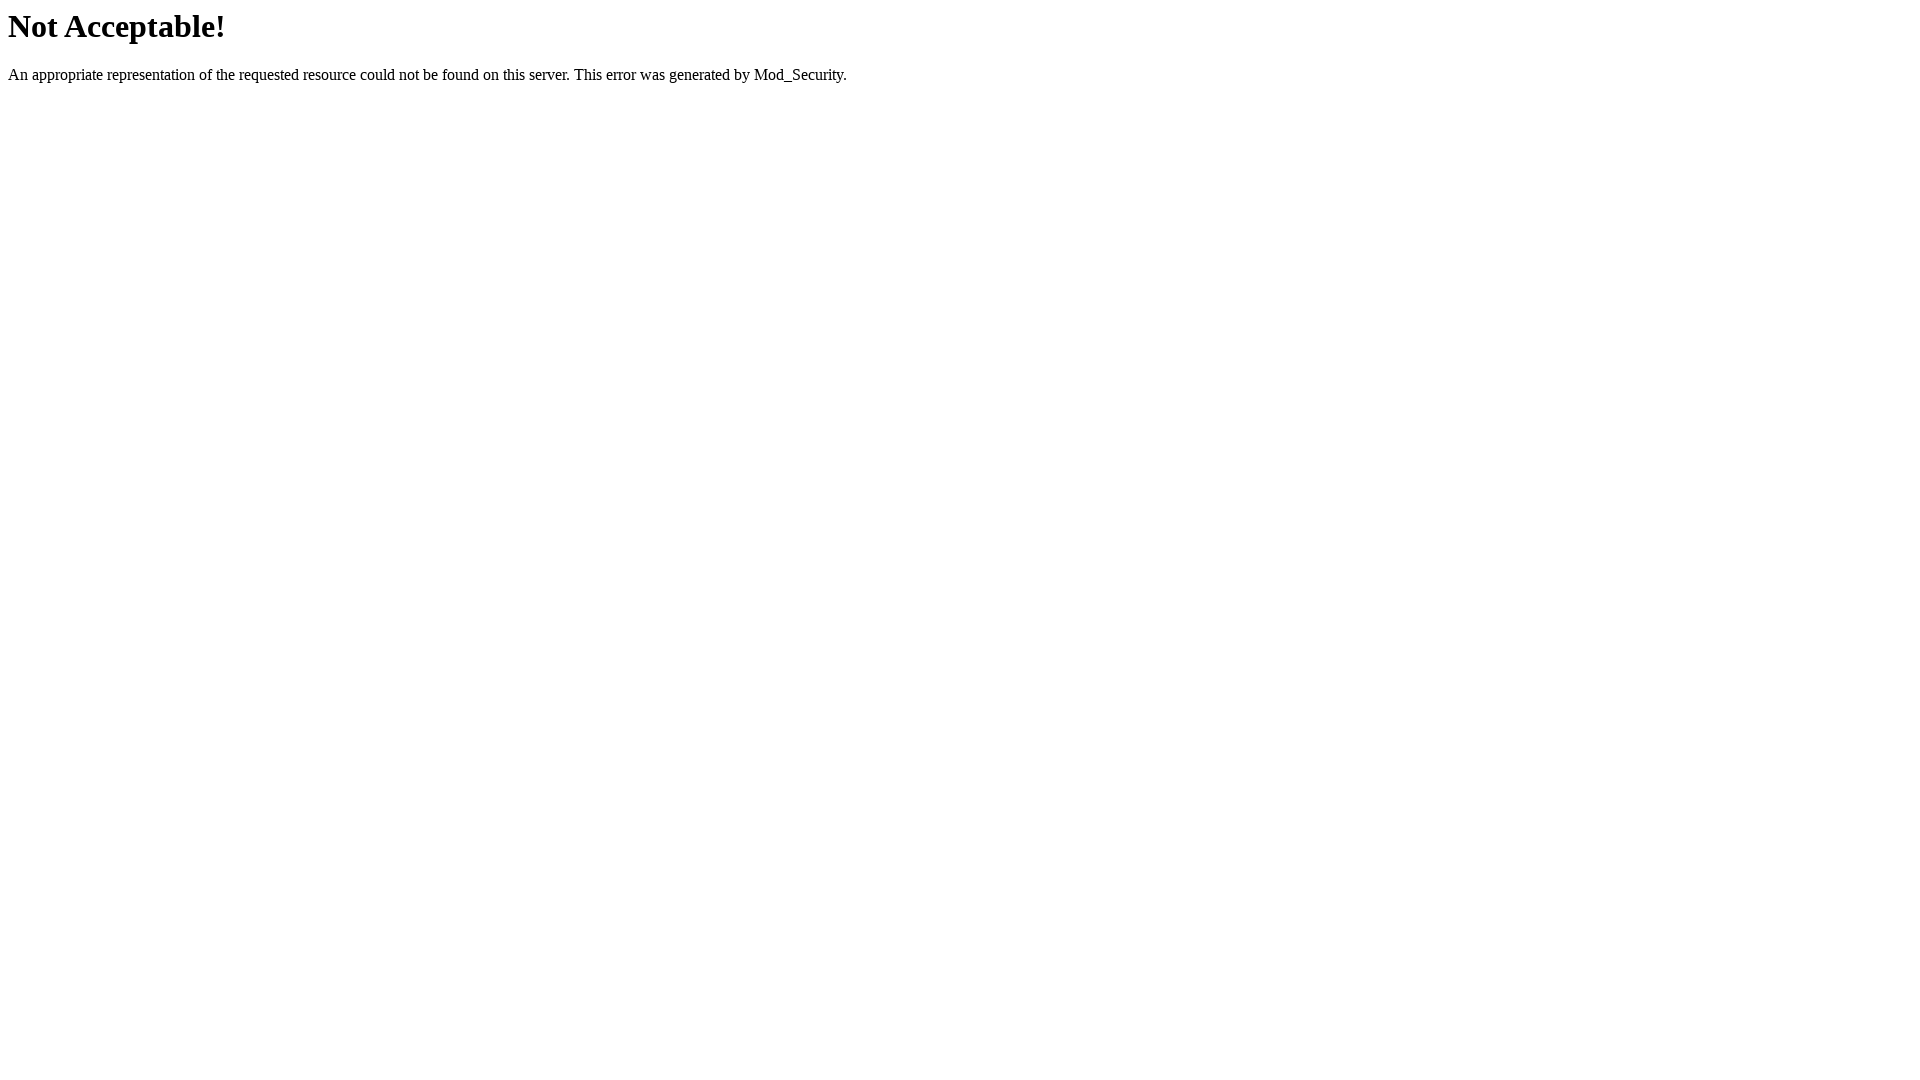